Tests that clearing all text from a todo item removes it from the list

Starting URL: https://demo.playwright.dev/todomvc

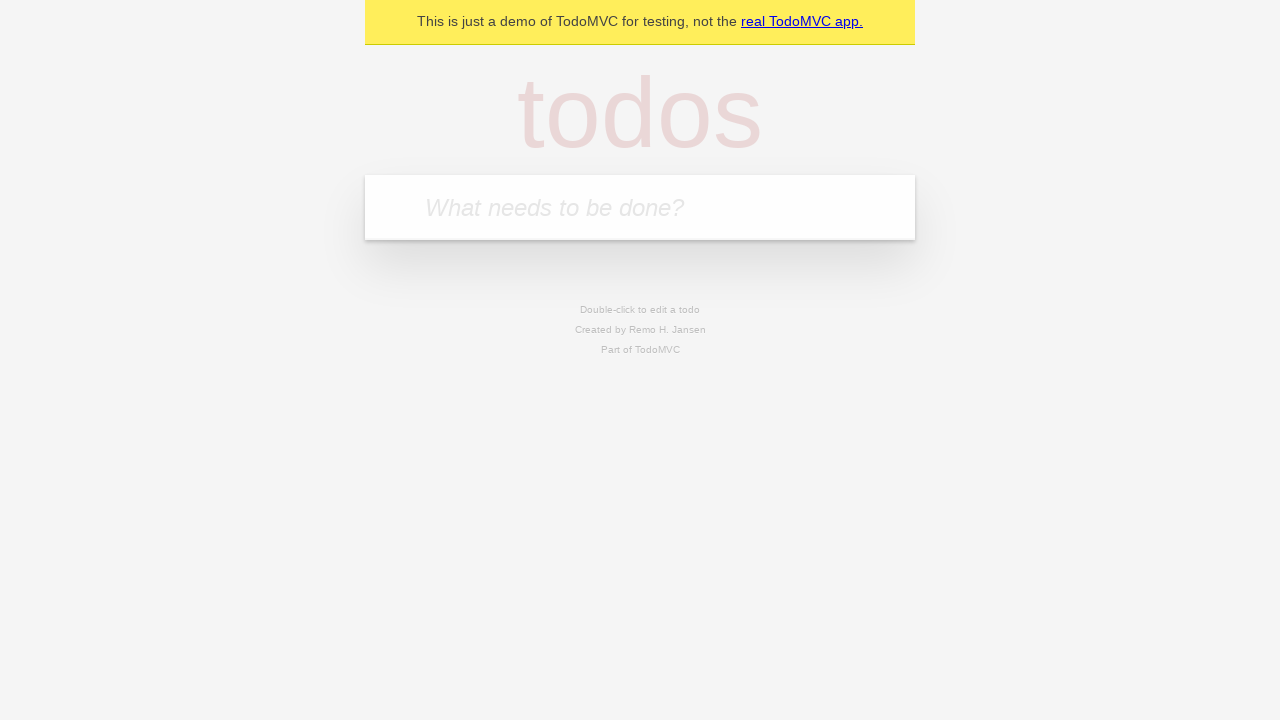

Filled new todo input with 'complete code challenge for reach' on input.new-todo
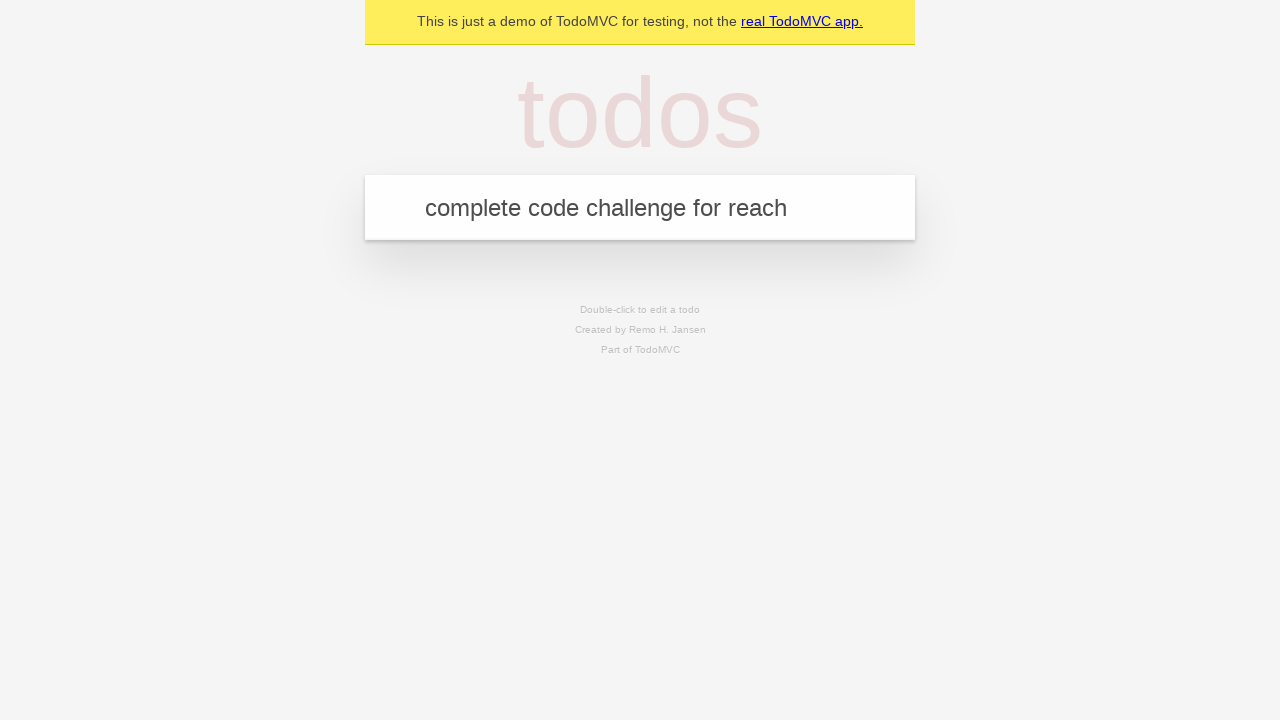

Pressed Enter to create todo item 'complete code challenge for reach' on input.new-todo
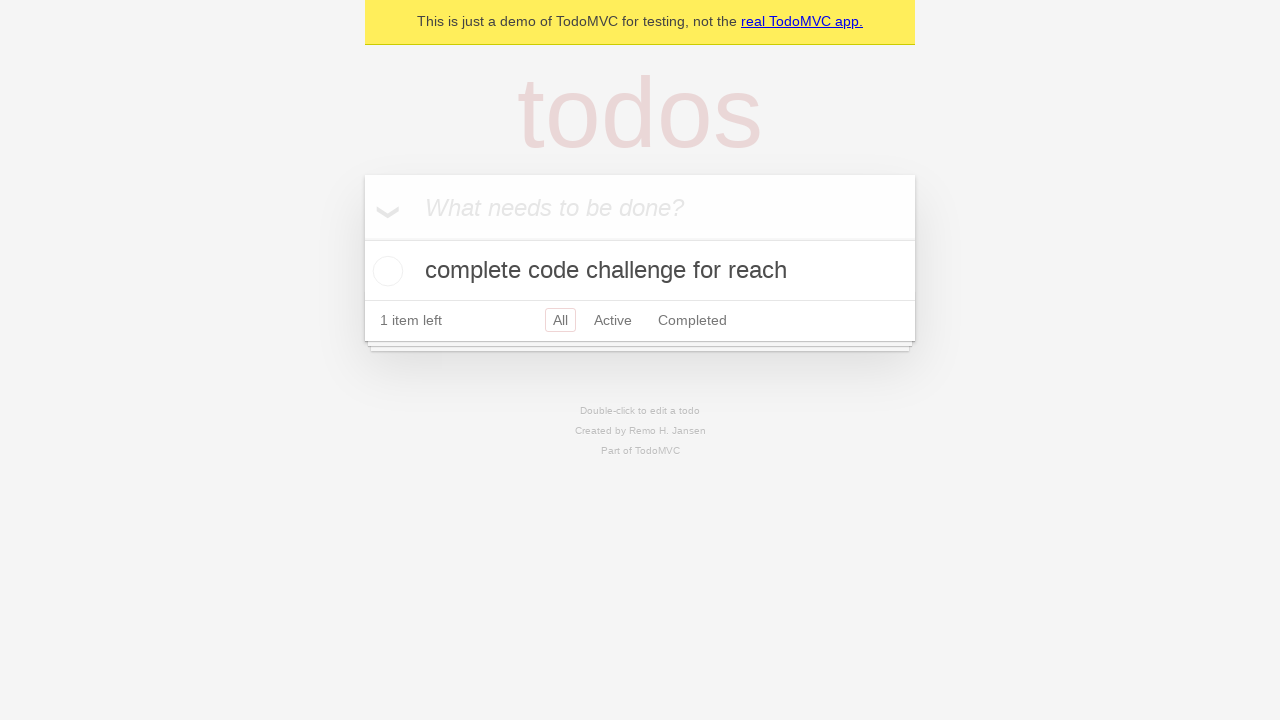

Filled new todo input with 'ensure coverage for all items is automated' on input.new-todo
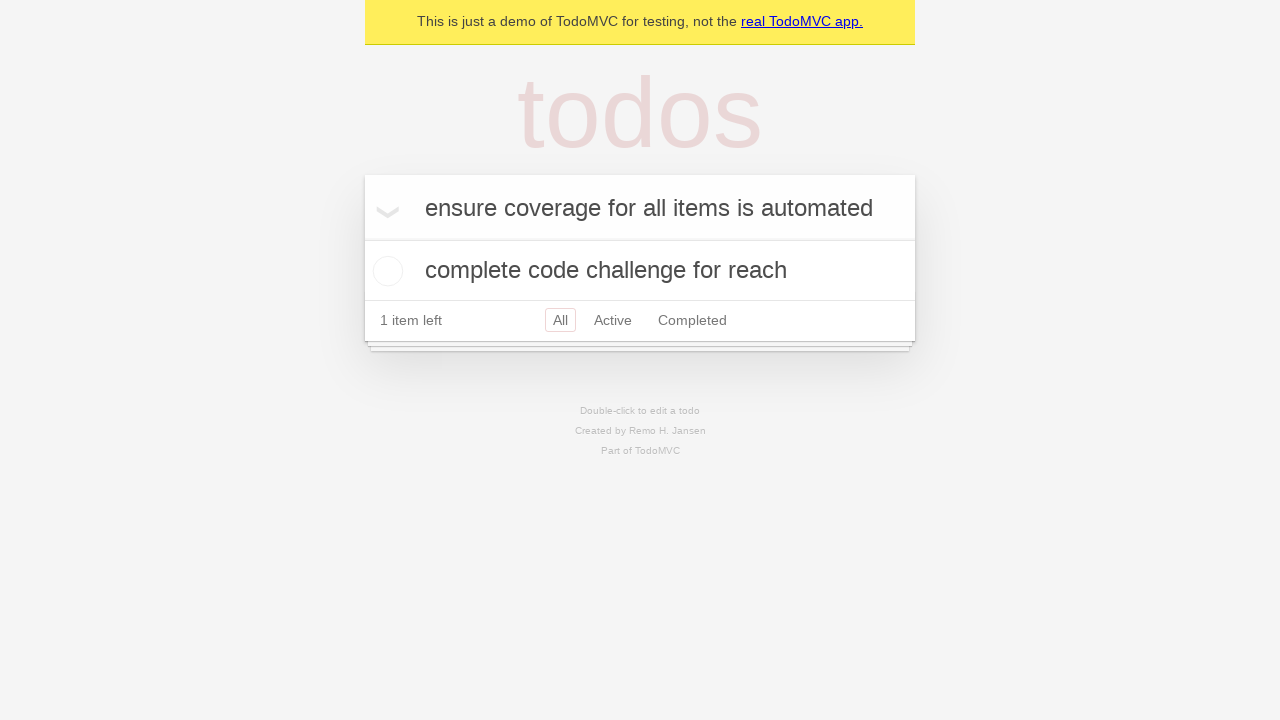

Pressed Enter to create todo item 'ensure coverage for all items is automated' on input.new-todo
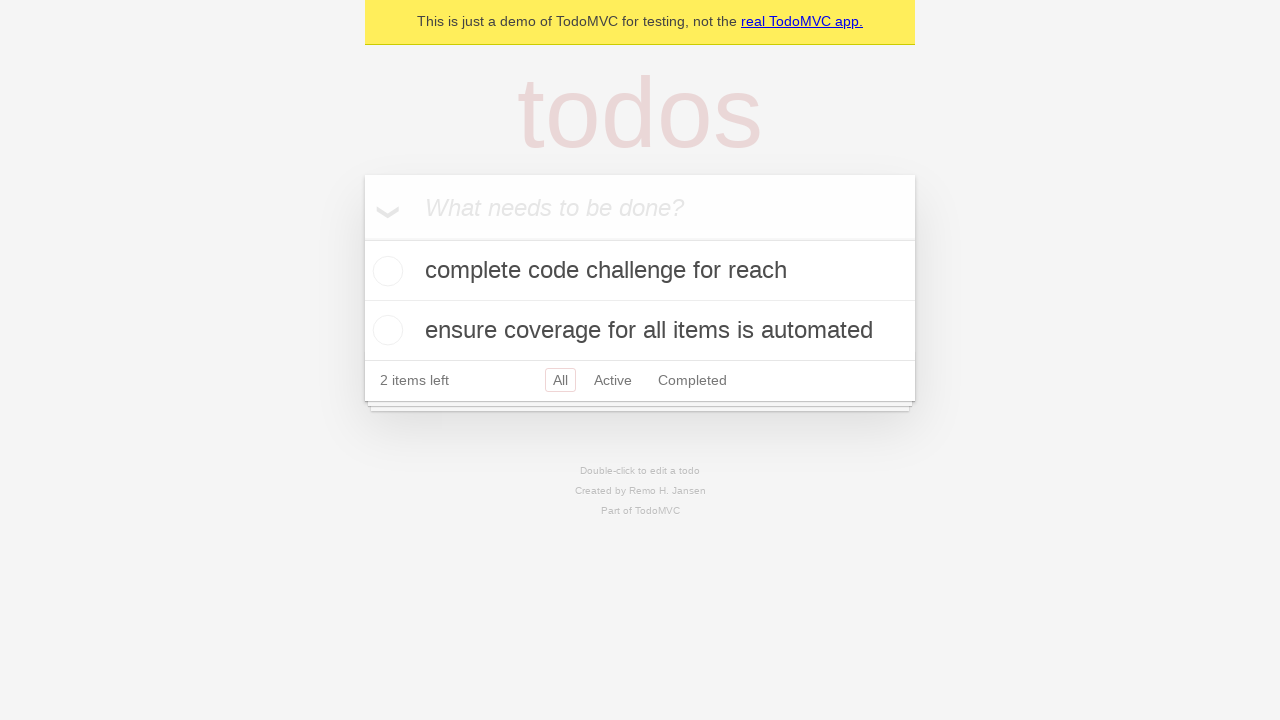

Filled new todo input with 'discuss solutions' on input.new-todo
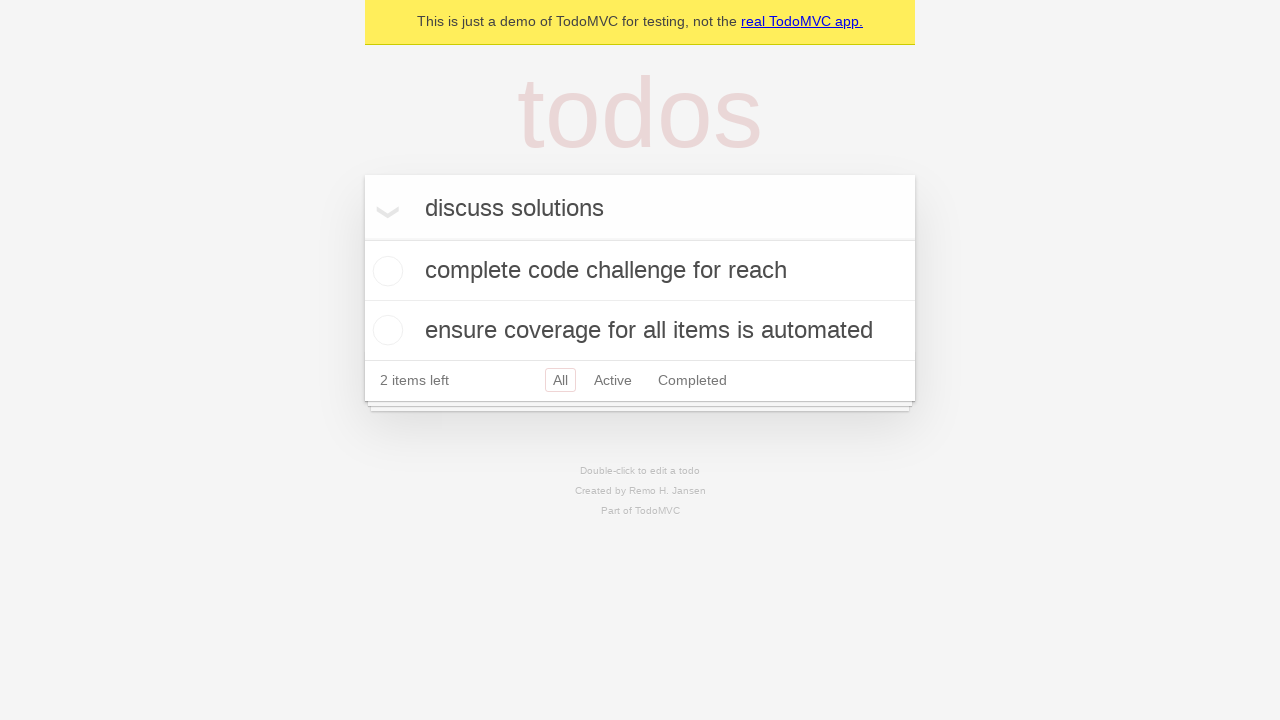

Pressed Enter to create todo item 'discuss solutions' on input.new-todo
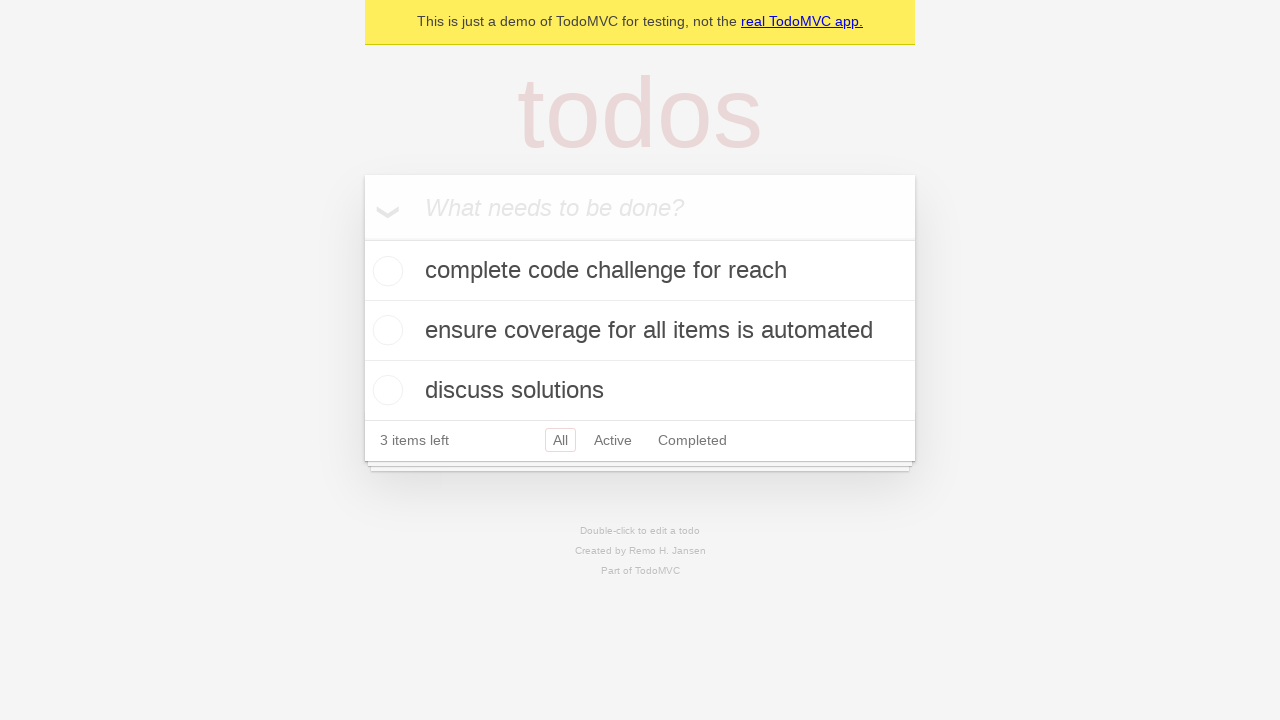

Located the first todo item for editing
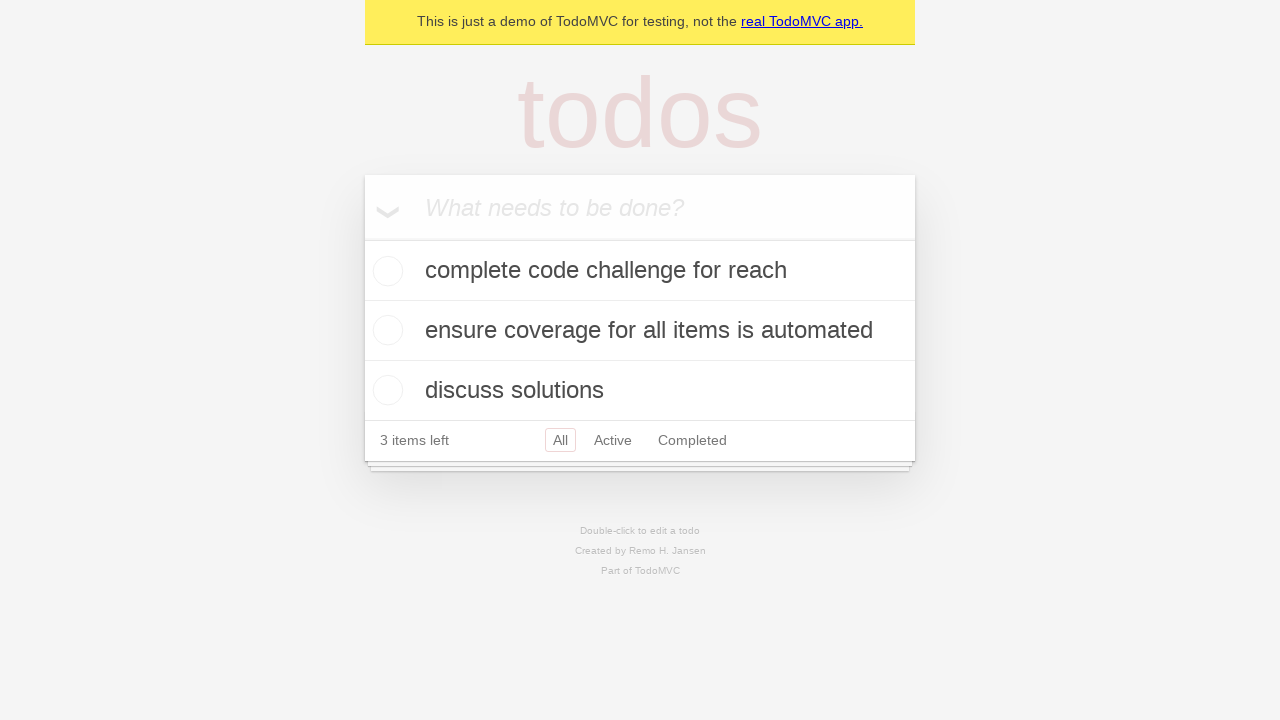

Double-clicked the first todo item to enter edit mode at (640, 271) on internal:testid=[data-testid="todo-item"s] >> nth=0
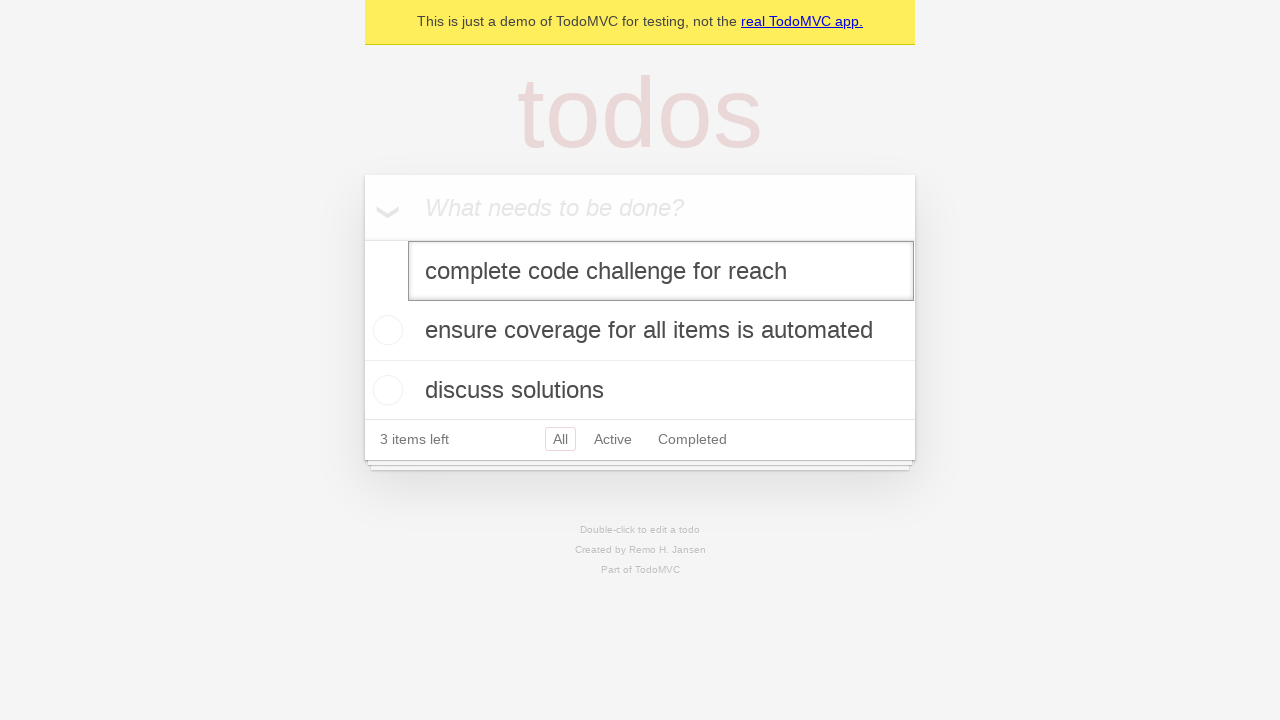

Cleared all text from the todo item edit field on internal:testid=[data-testid="todo-item"s] >> nth=0 >> internal:role=textbox[nam
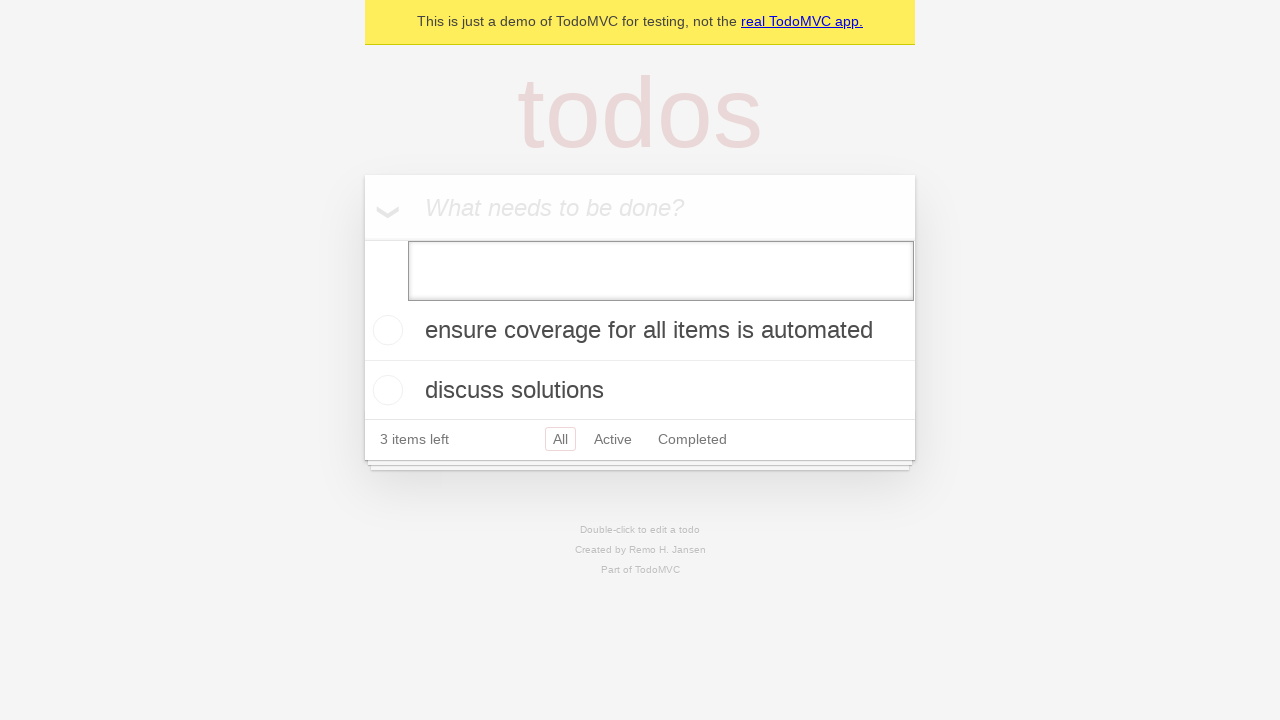

Triggered blur event to confirm the empty edit and remove the item
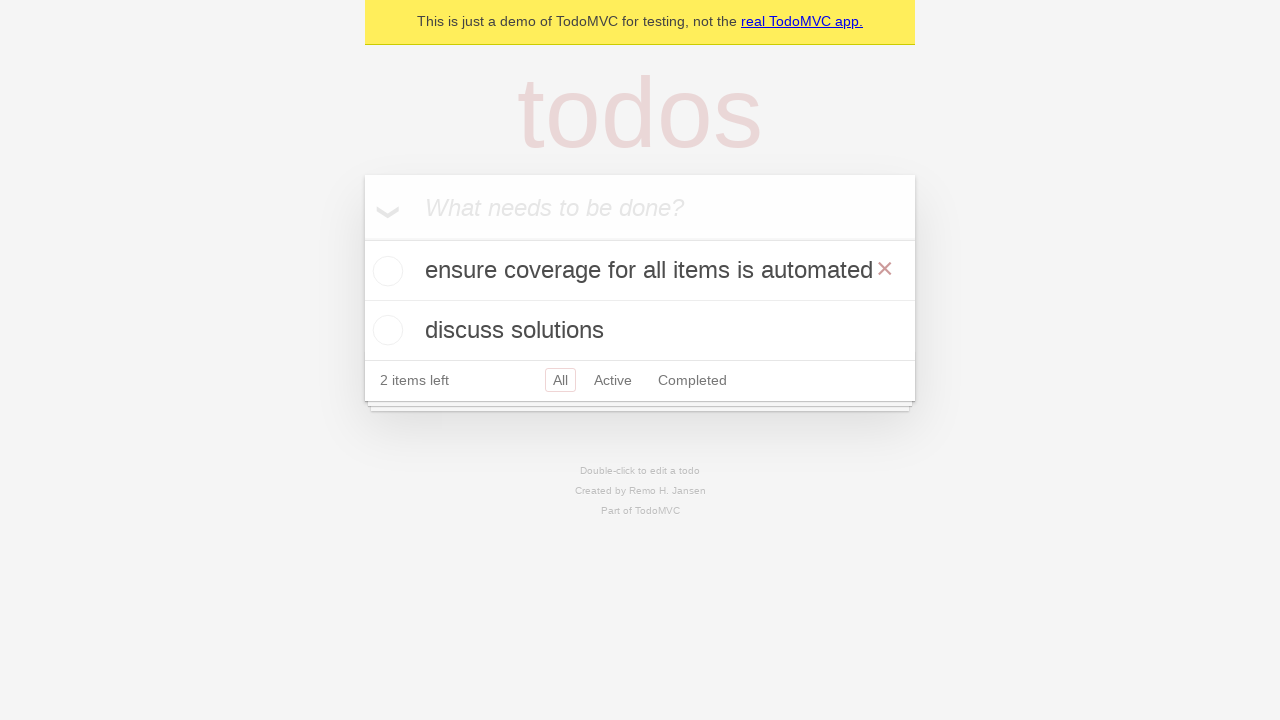

Todo item was successfully removed from the list
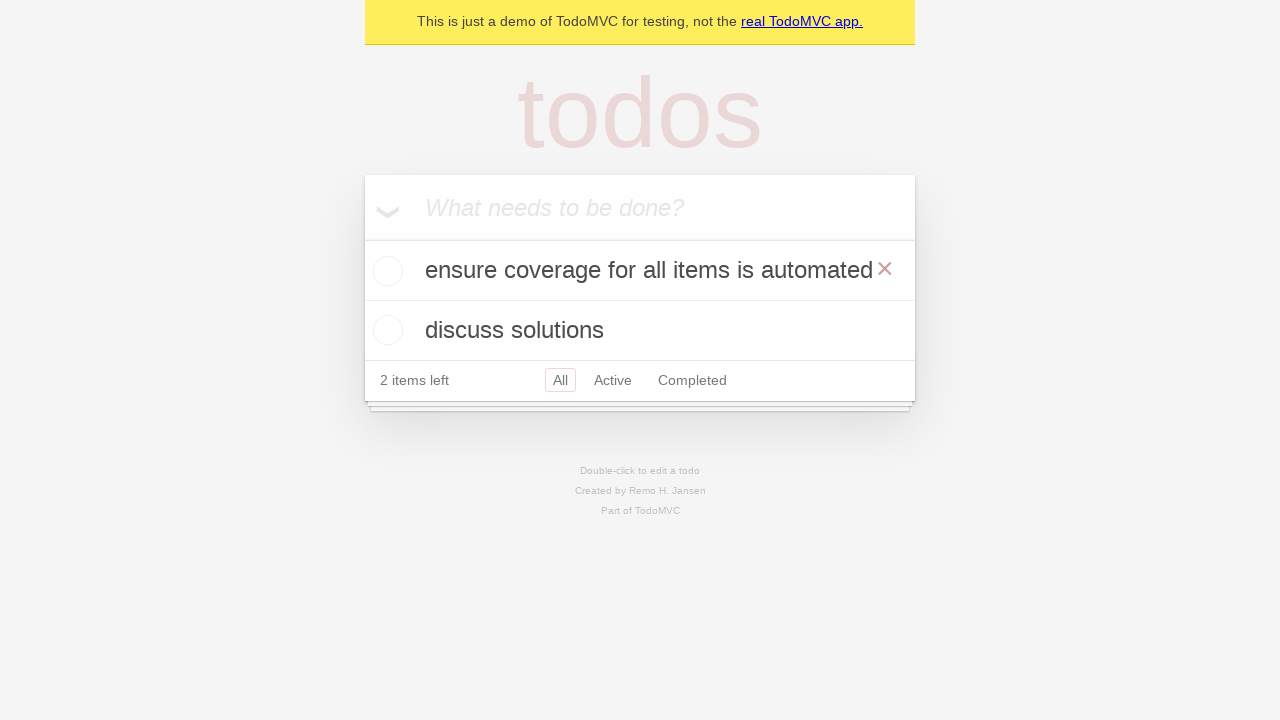

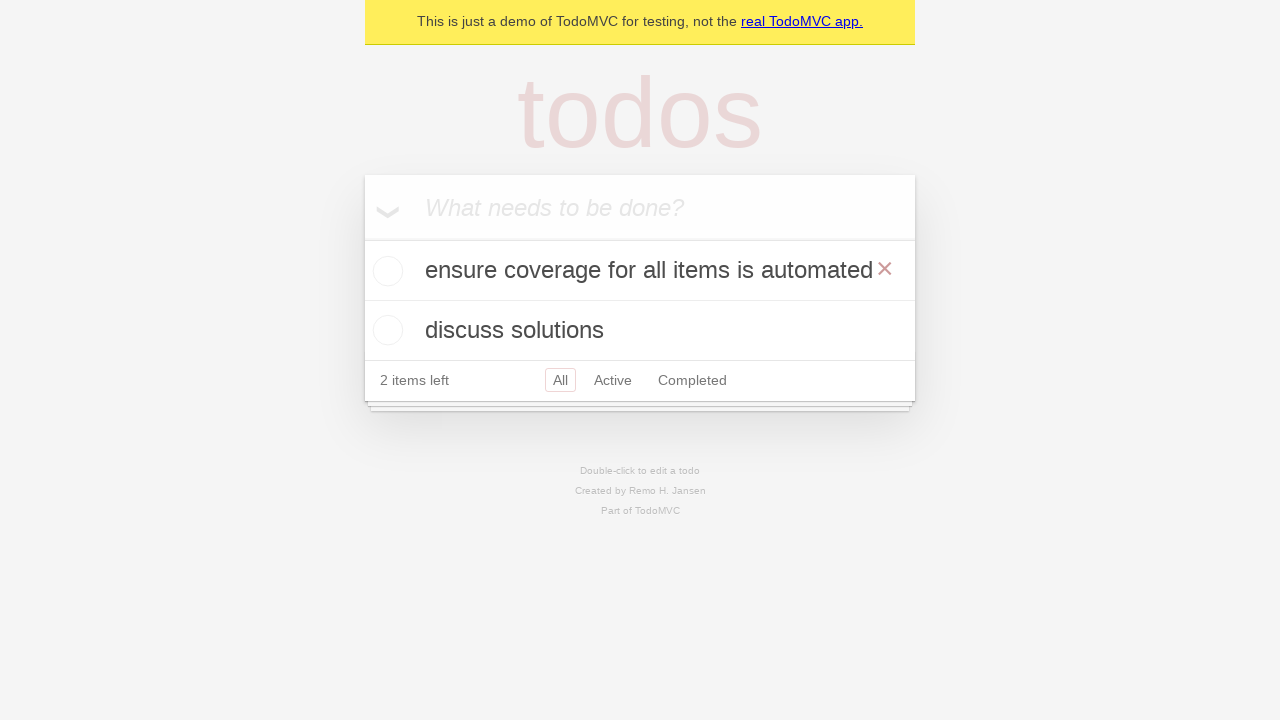